Tests the visibility toggle functionality on a W3Schools demo page by clicking a toggle button and checking element display state

Starting URL: https://www.w3schools.com/howto/howto_js_toggle_hide_show.asp

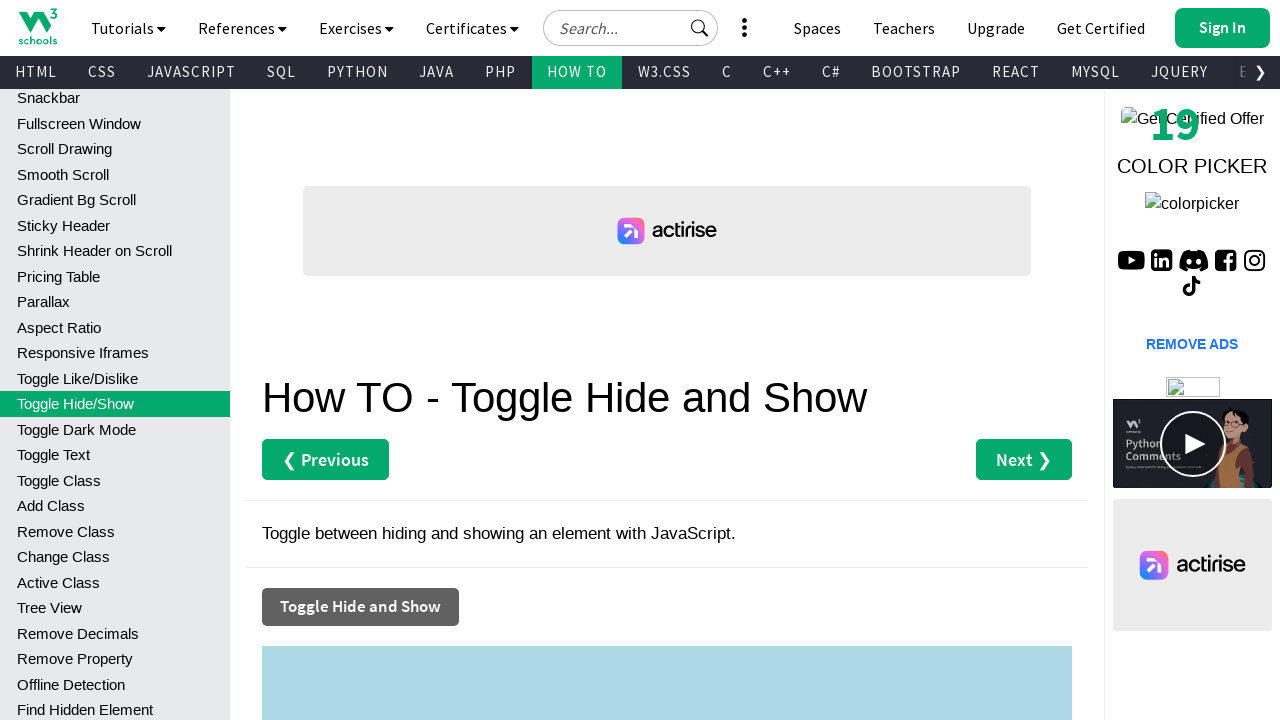

Checked initial visibility of myDIV element
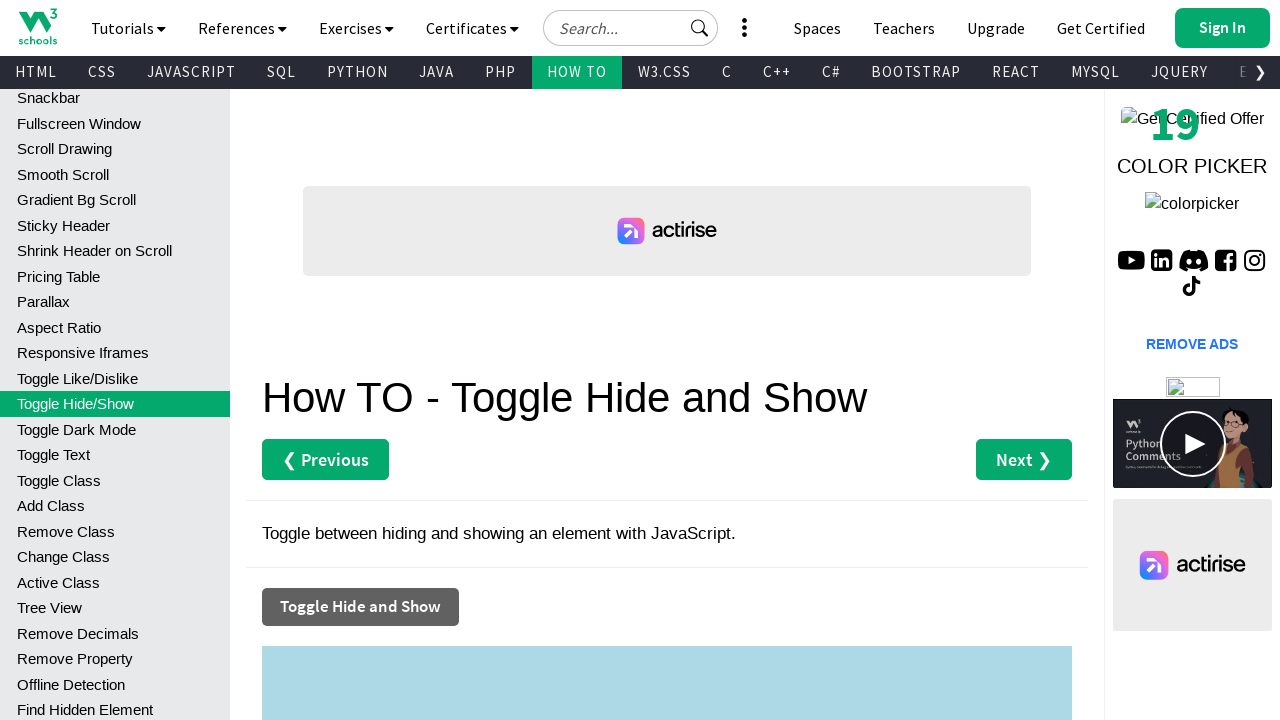

Clicked 'Toggle Hide and Show' button at (360, 607) on xpath=//button[normalize-space()='Toggle Hide and Show']
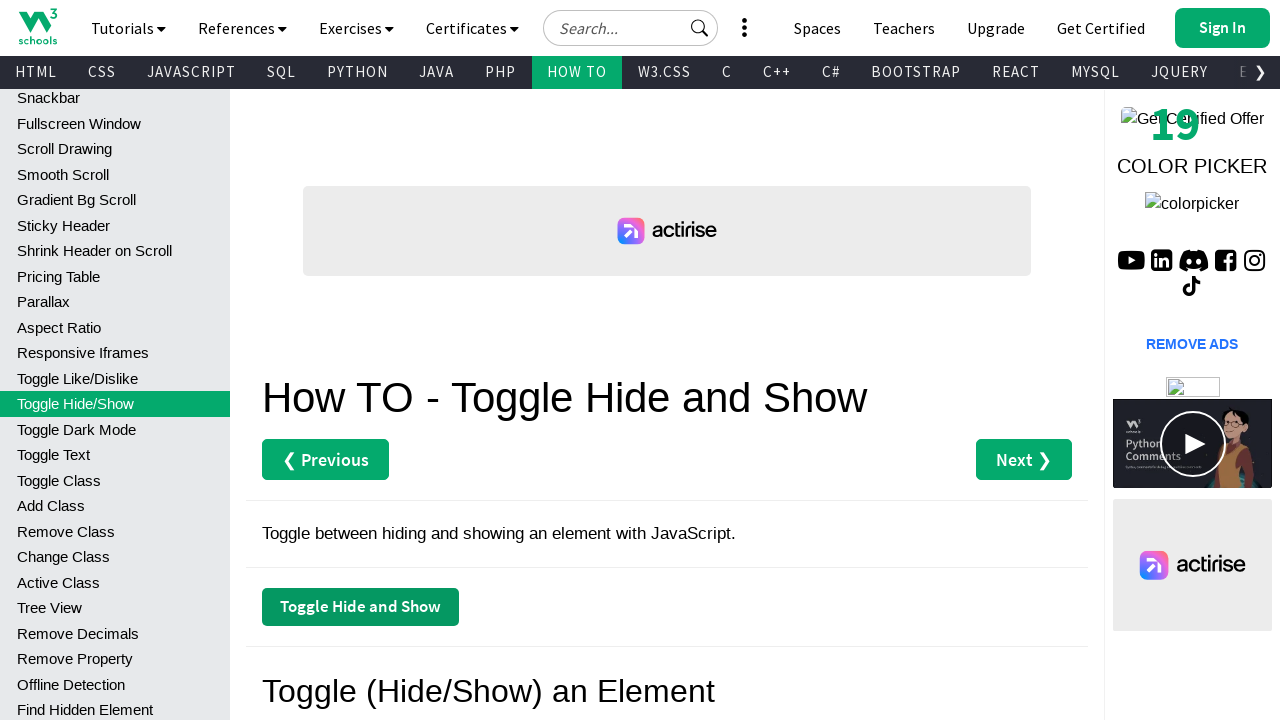

Waited 500ms for animation to complete
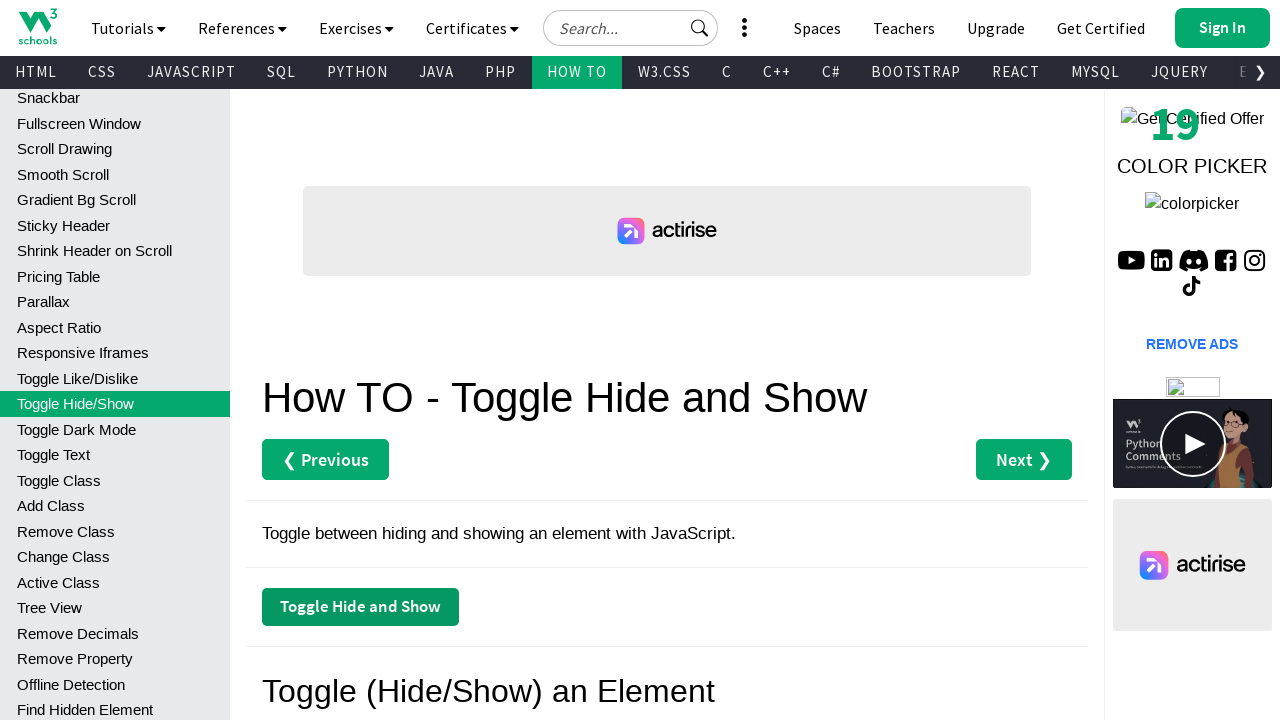

Checked final visibility of myDIV element after toggle
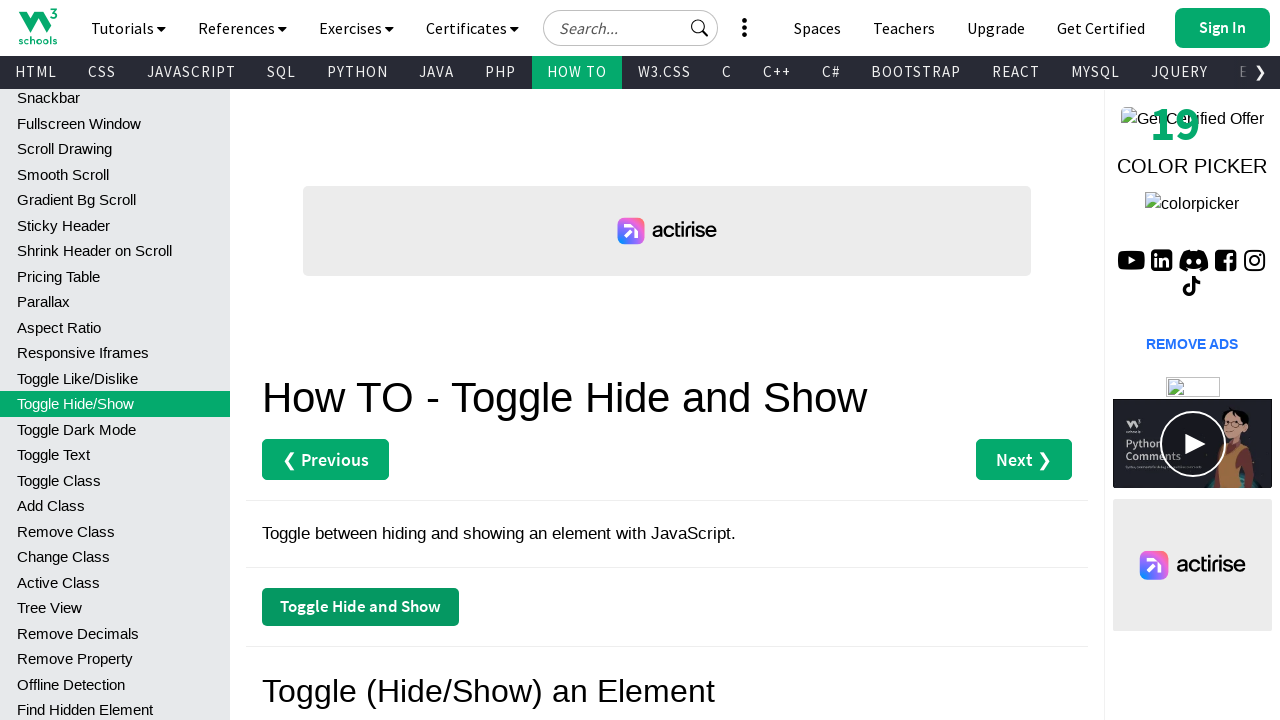

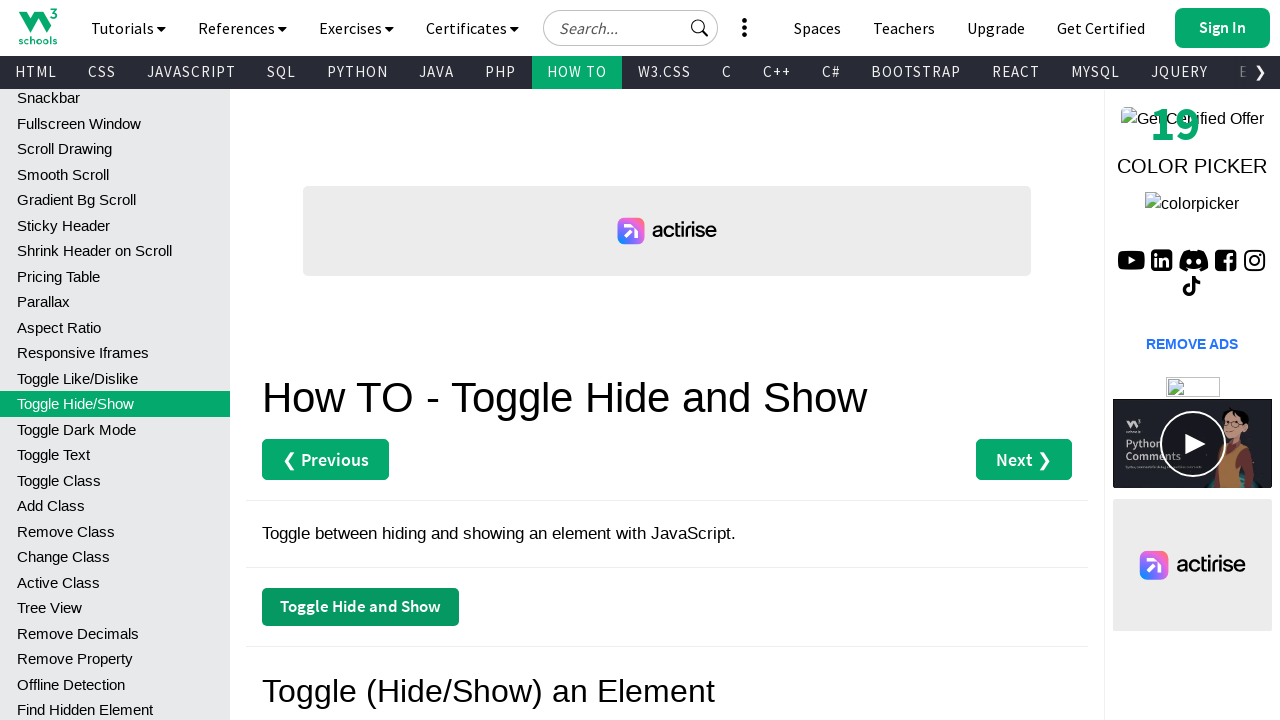